Tests clicking a button with a dynamic ID multiple times on the UI Testing Playground site to verify the button can be located and clicked even when its ID changes.

Starting URL: http://uitestingplayground.com/dynamicid

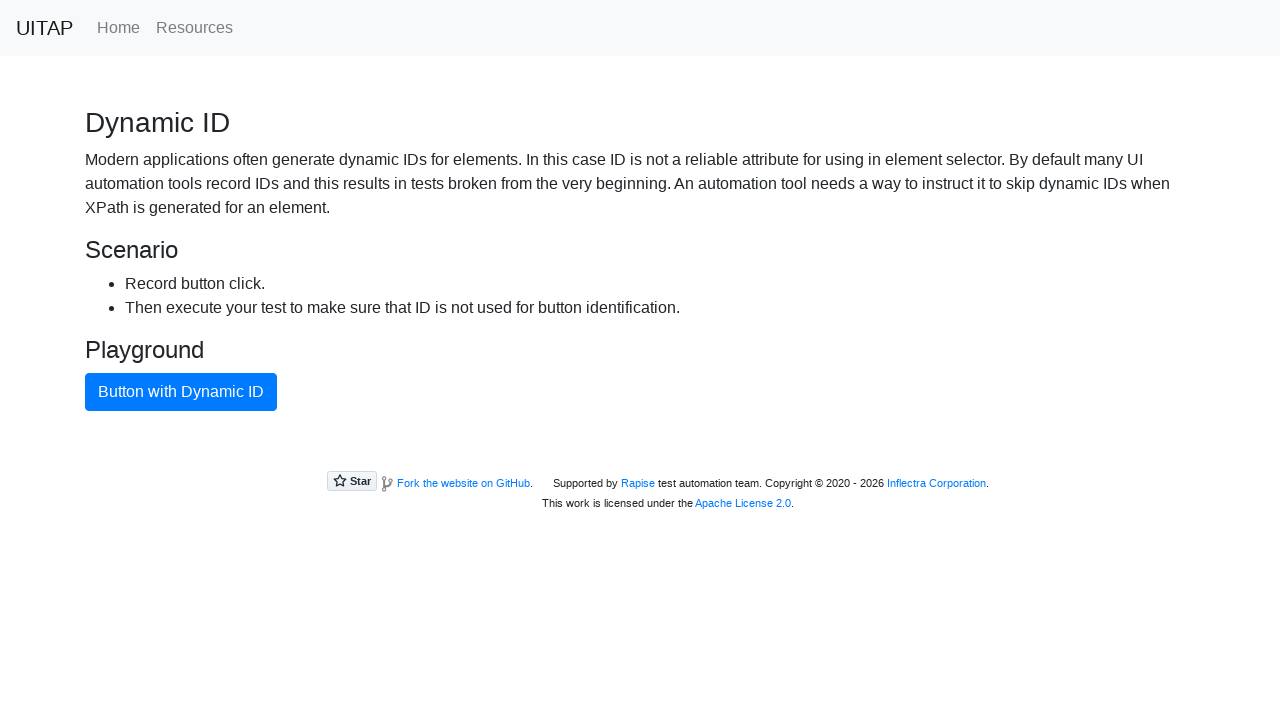

Navigated to UI Testing Playground dynamic ID page
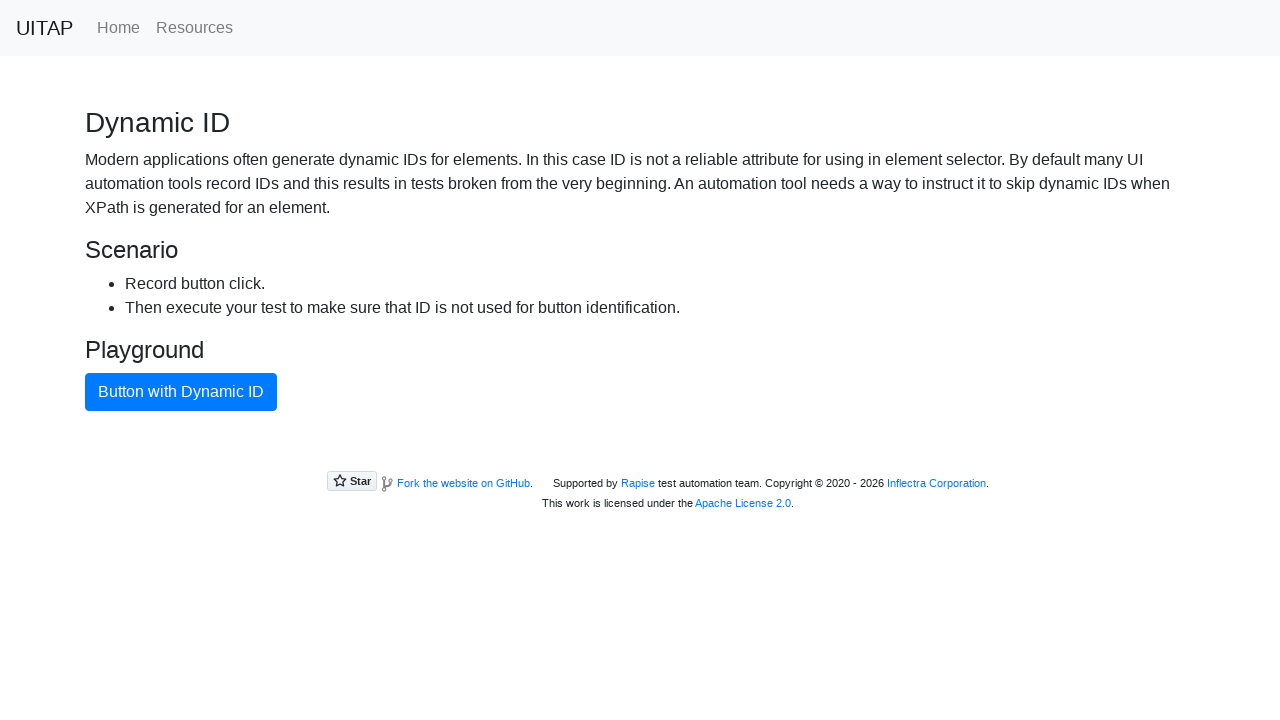

Clicked the primary button (click #1 of 3) at (181, 392) on .btn-primary
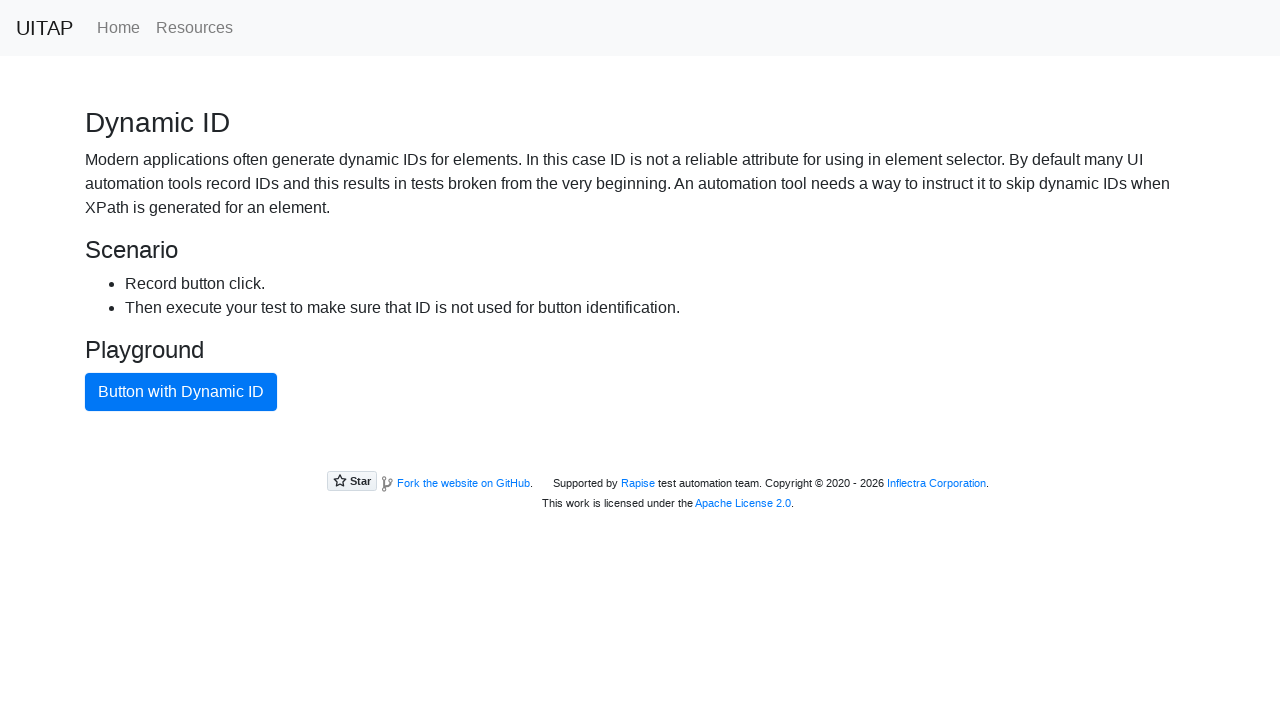

Waited 500ms before next click
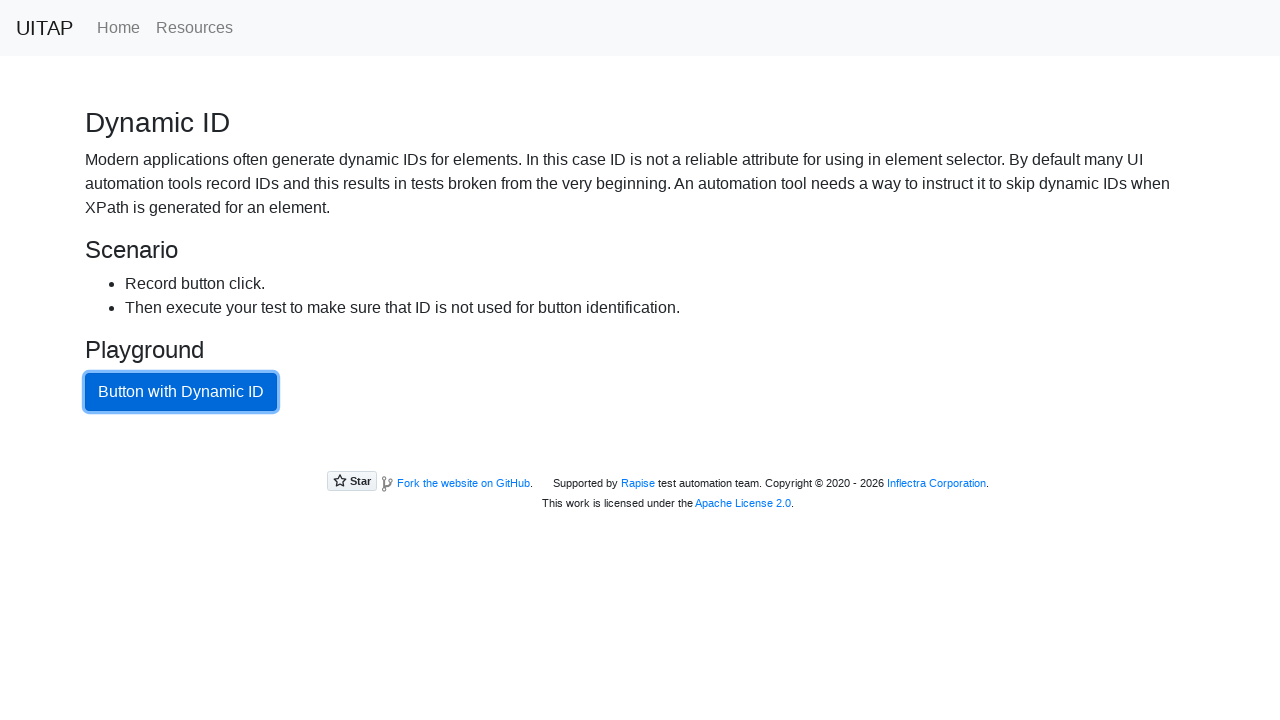

Clicked the primary button (click #2 of 3) at (181, 392) on .btn-primary
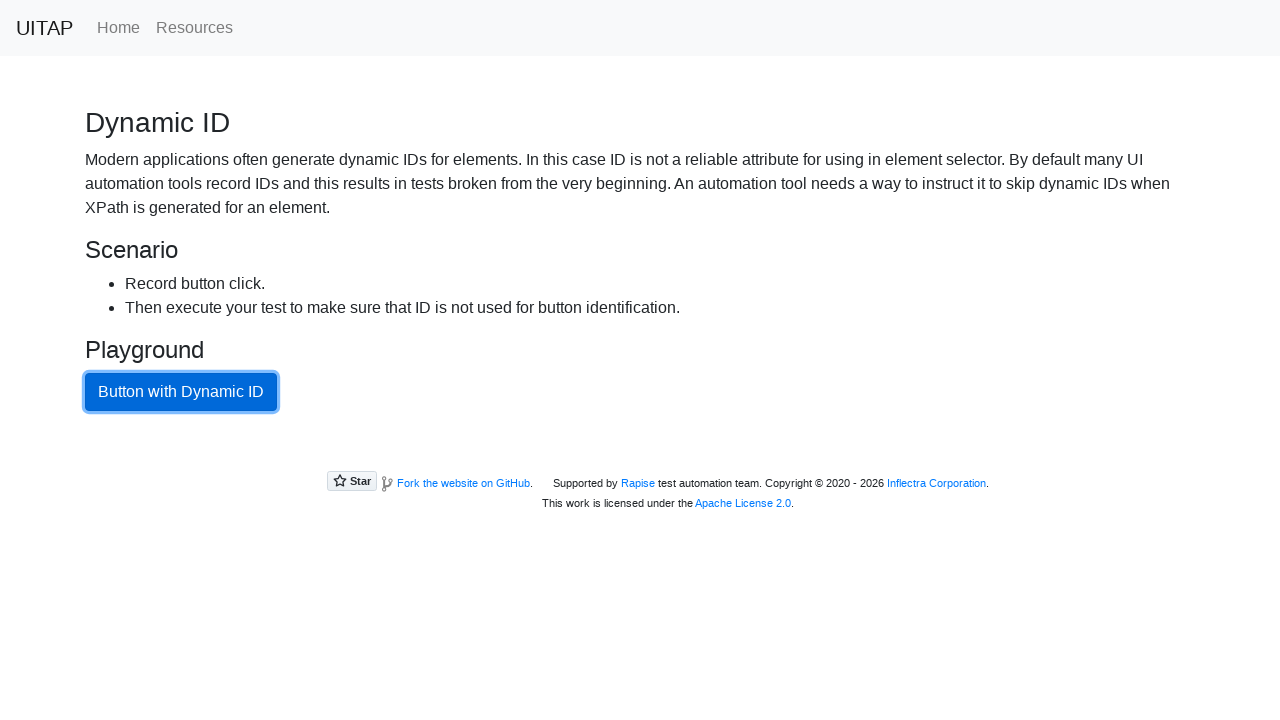

Waited 500ms before next click
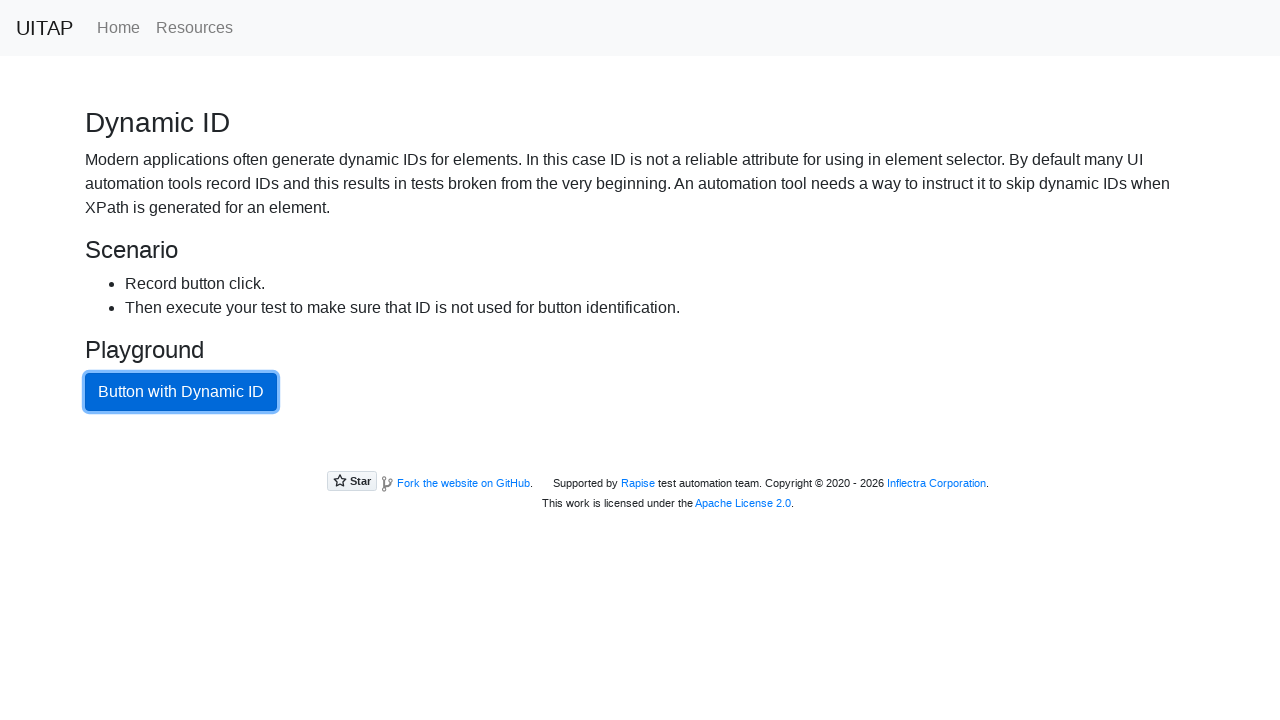

Clicked the primary button (click #3 of 3) at (181, 392) on .btn-primary
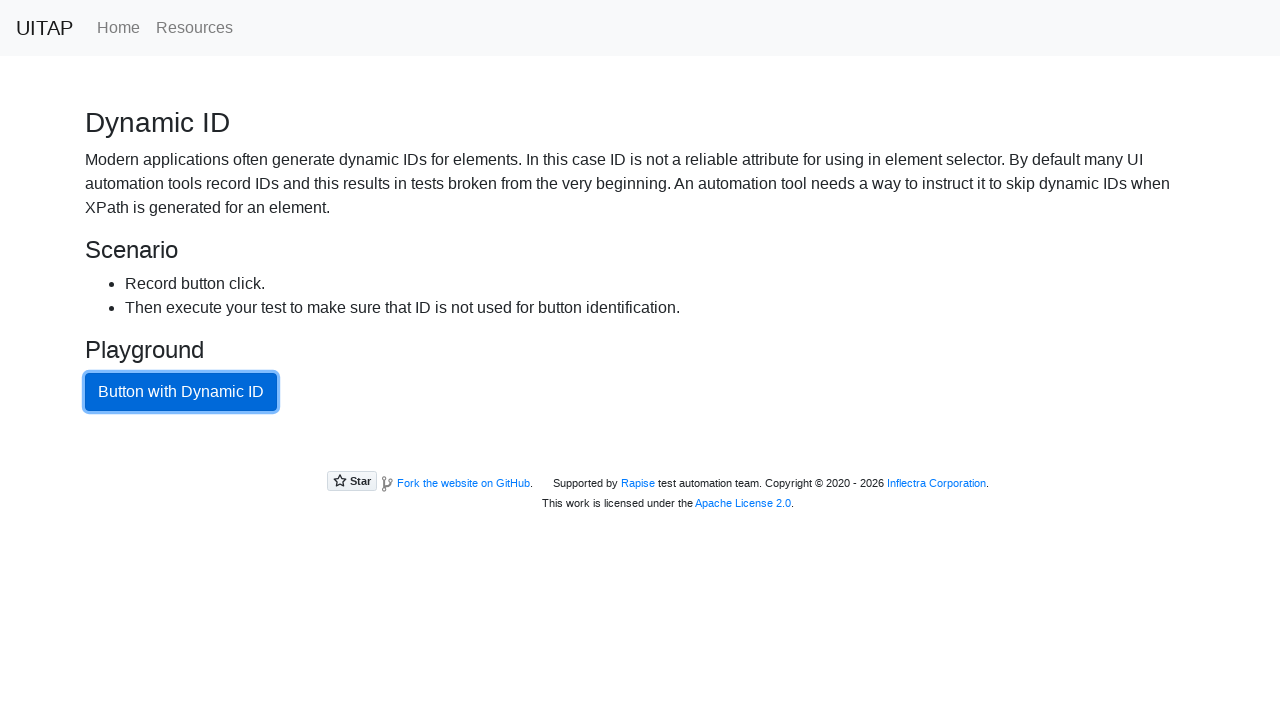

Waited 500ms before next click
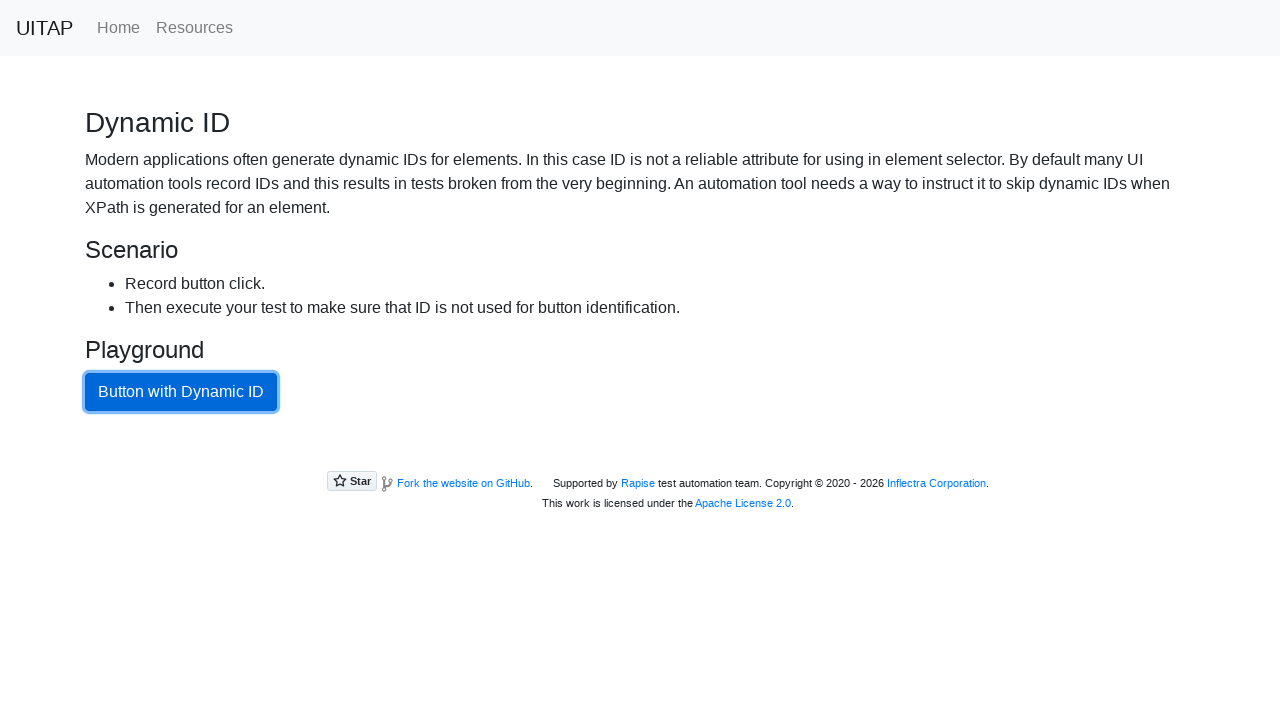

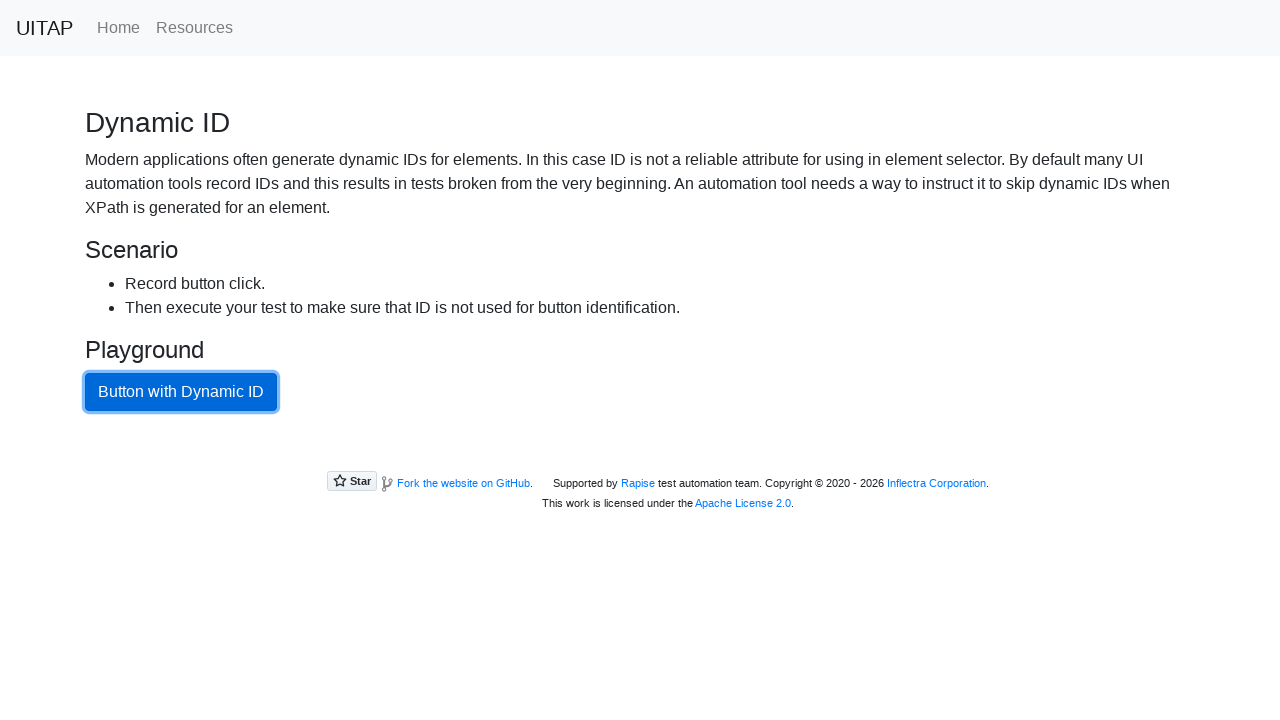